Tests adding an element by clicking the "Add Element" button, verifying a "Delete" button appears, then removing it by clicking the Delete button

Starting URL: https://the-internet.herokuapp.com/add_remove_elements/

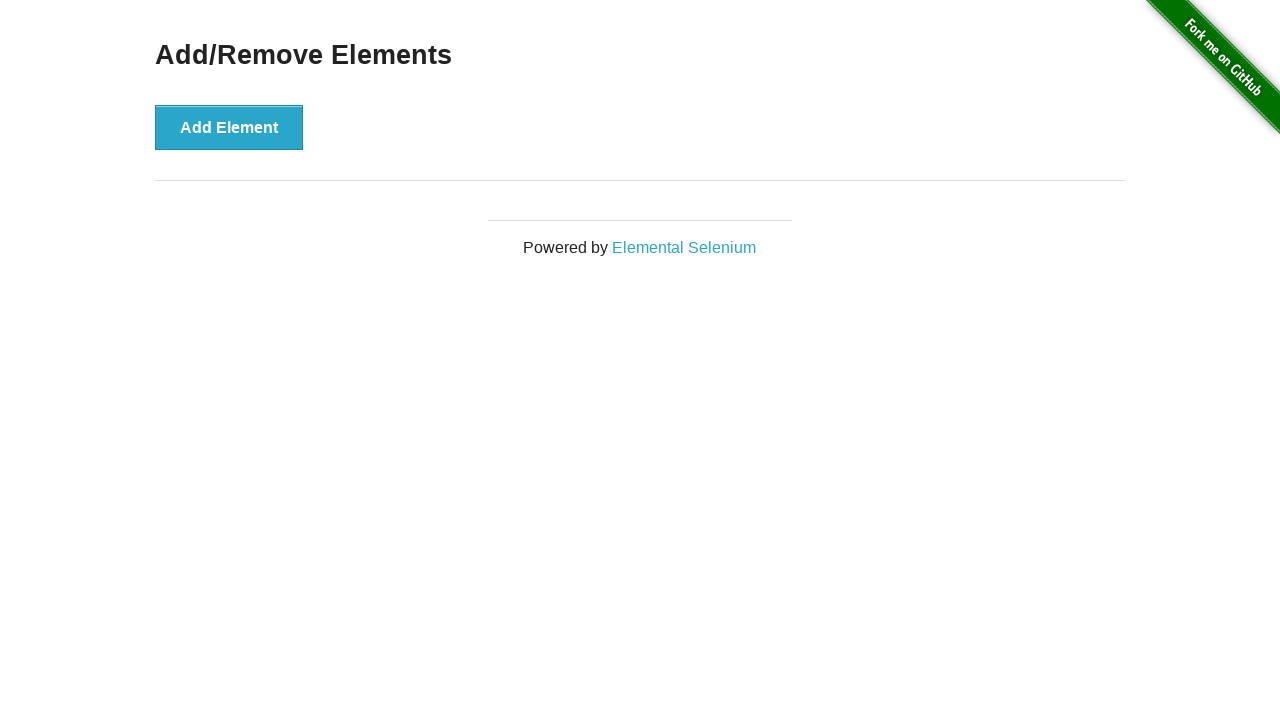

Clicked the 'Add Element' button at (229, 127) on button[onclick='addElement()']
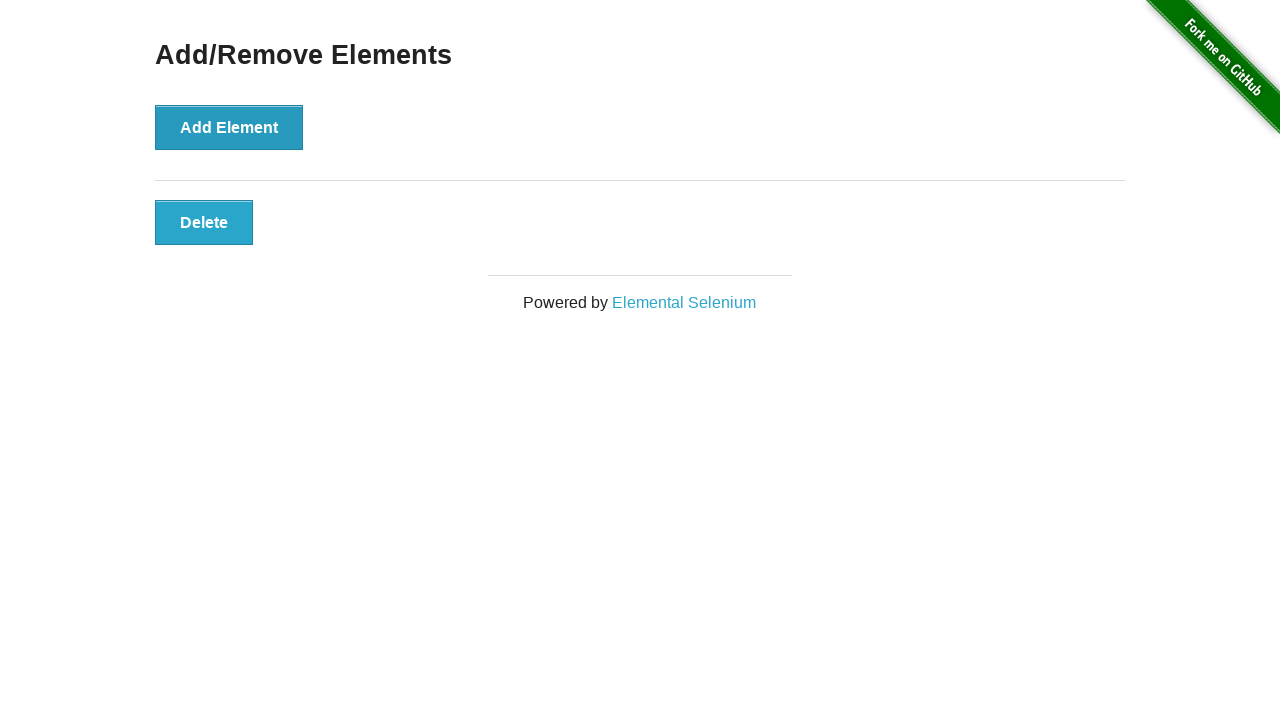

Delete button appeared after adding element
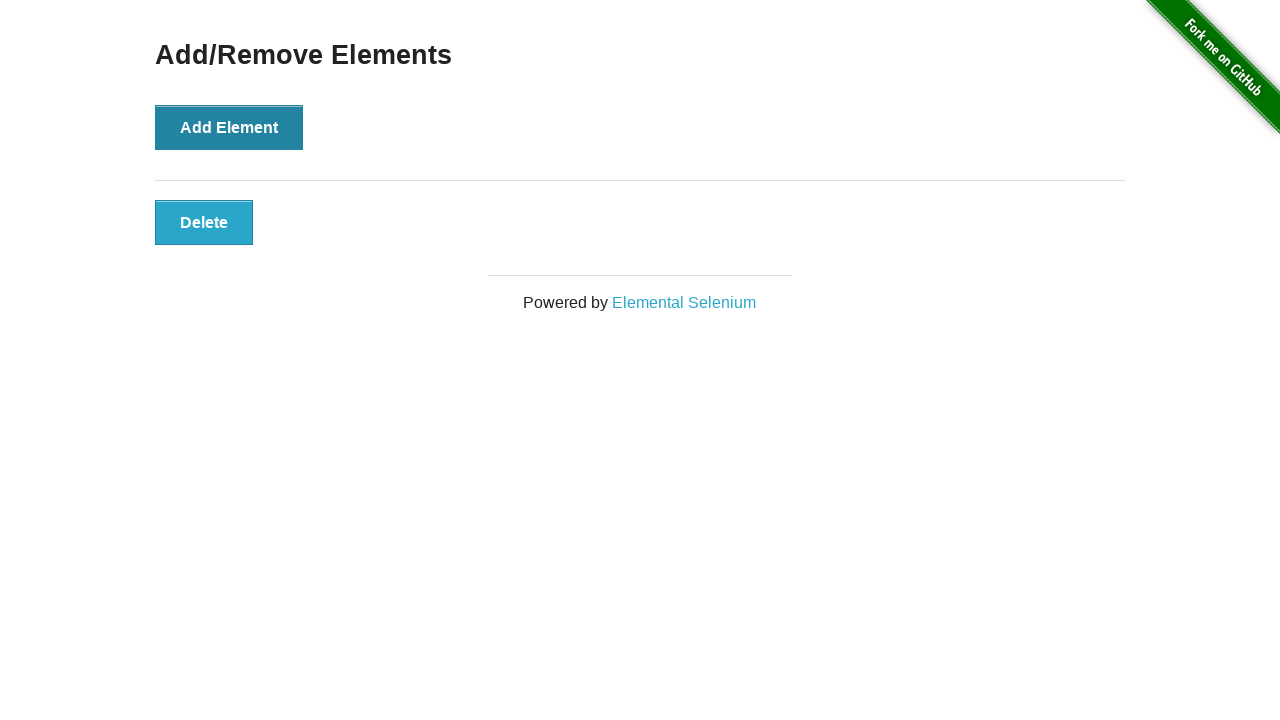

Verified Delete button is visible
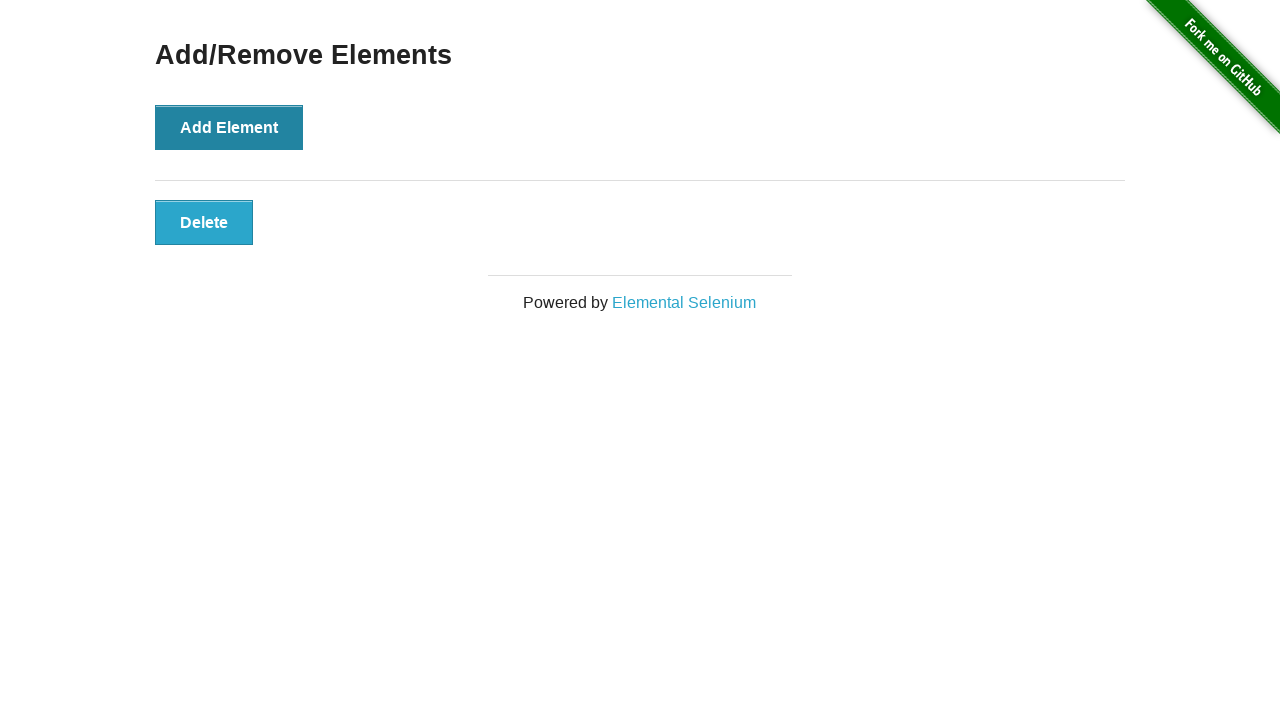

Clicked the Delete button to remove the element at (204, 222) on .added-manually
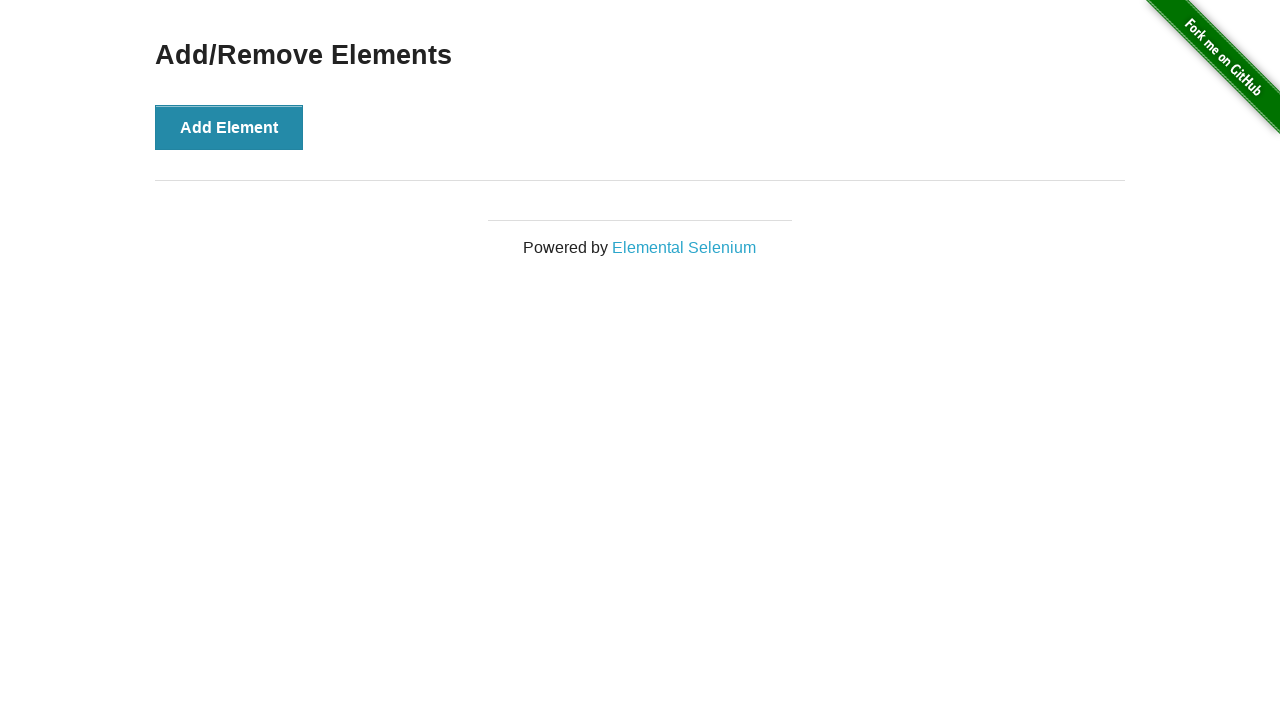

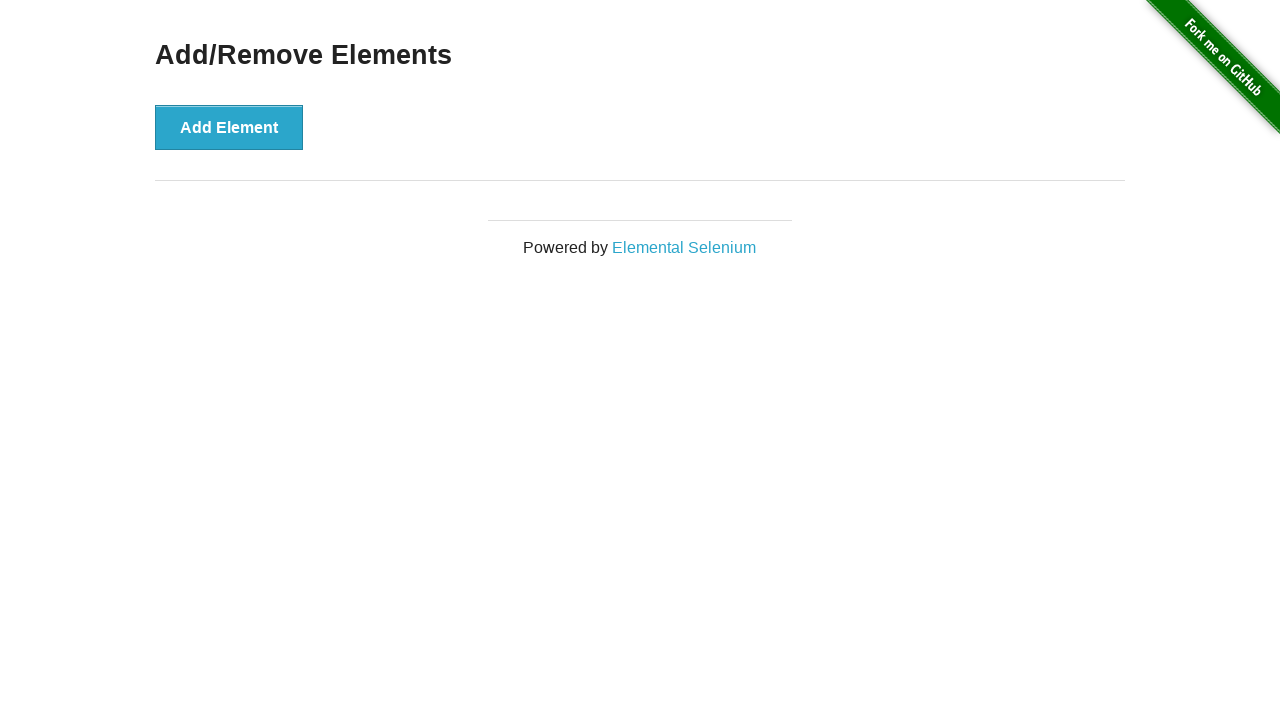